Tests dropdown and checkbox handling by selecting a value from a car dropdown menu and conditionally clicking a radio button based on checkbox state

Starting URL: https://automationtesting.co.uk/dropdown.html

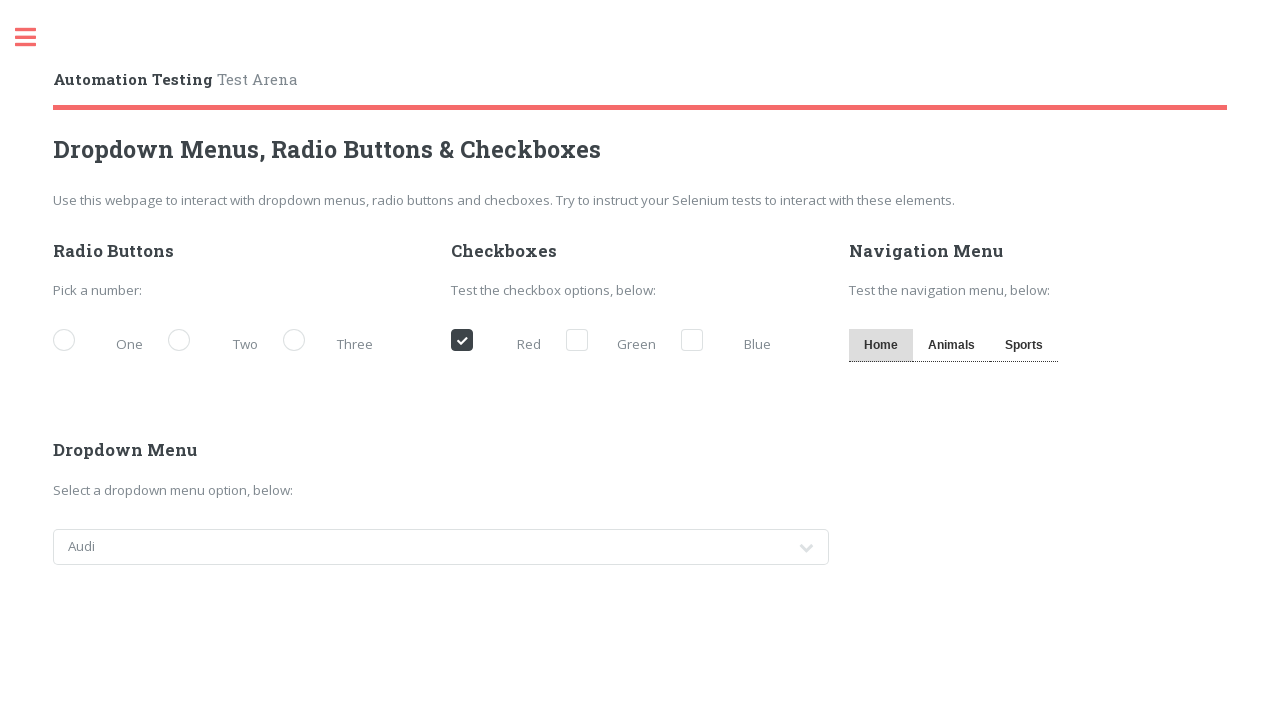

Navigated to dropdown test page
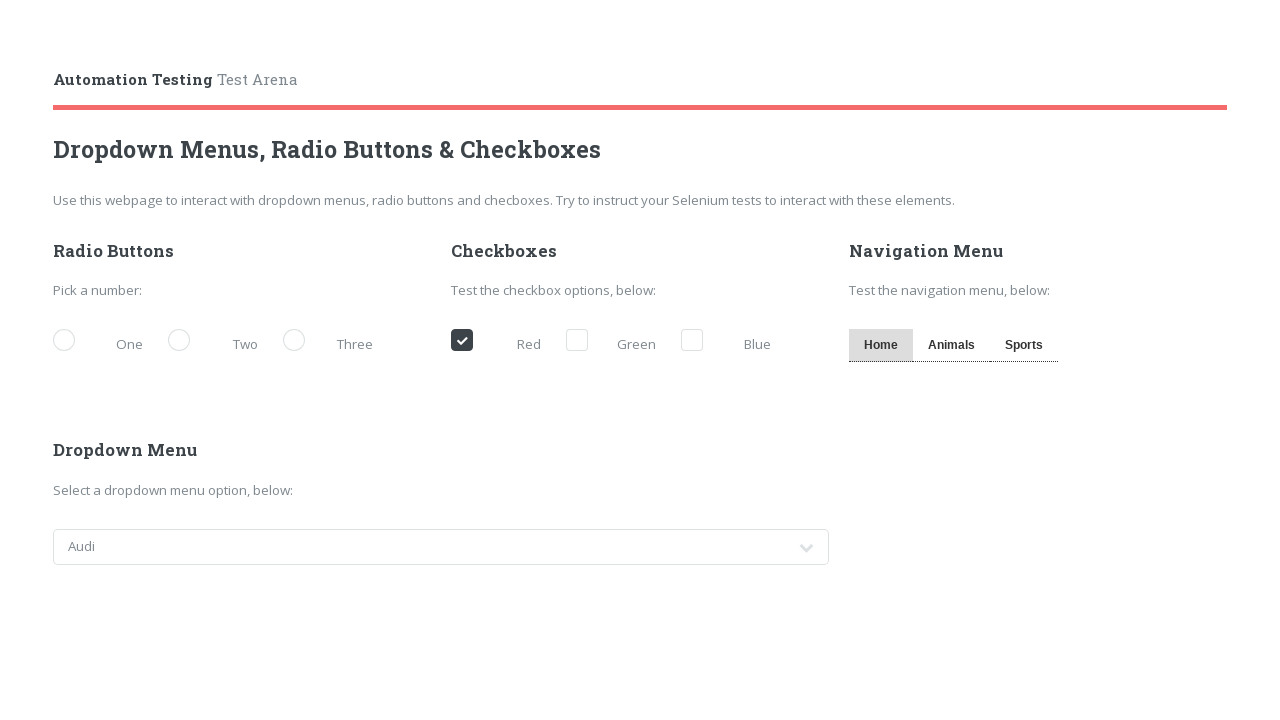

Selected 'mercedes' from cars dropdown on select[name='cars']
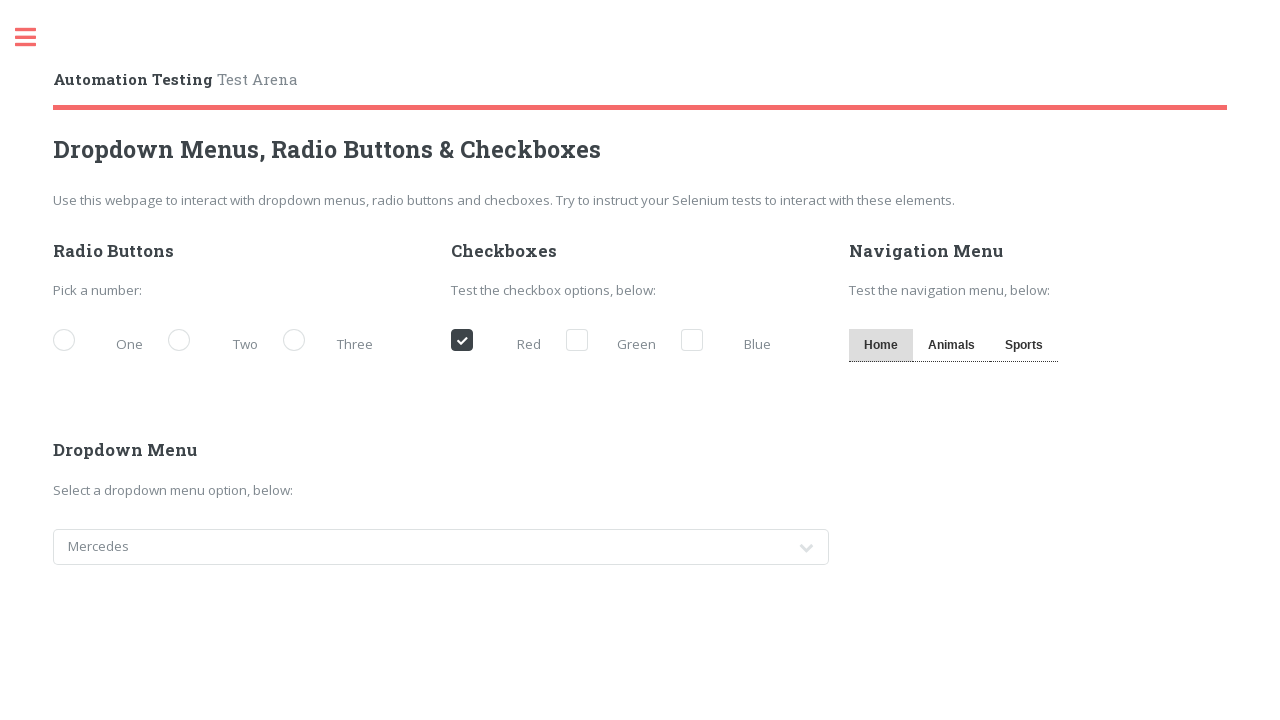

Checked red checkbox state - it is already selected, skipping radio button click
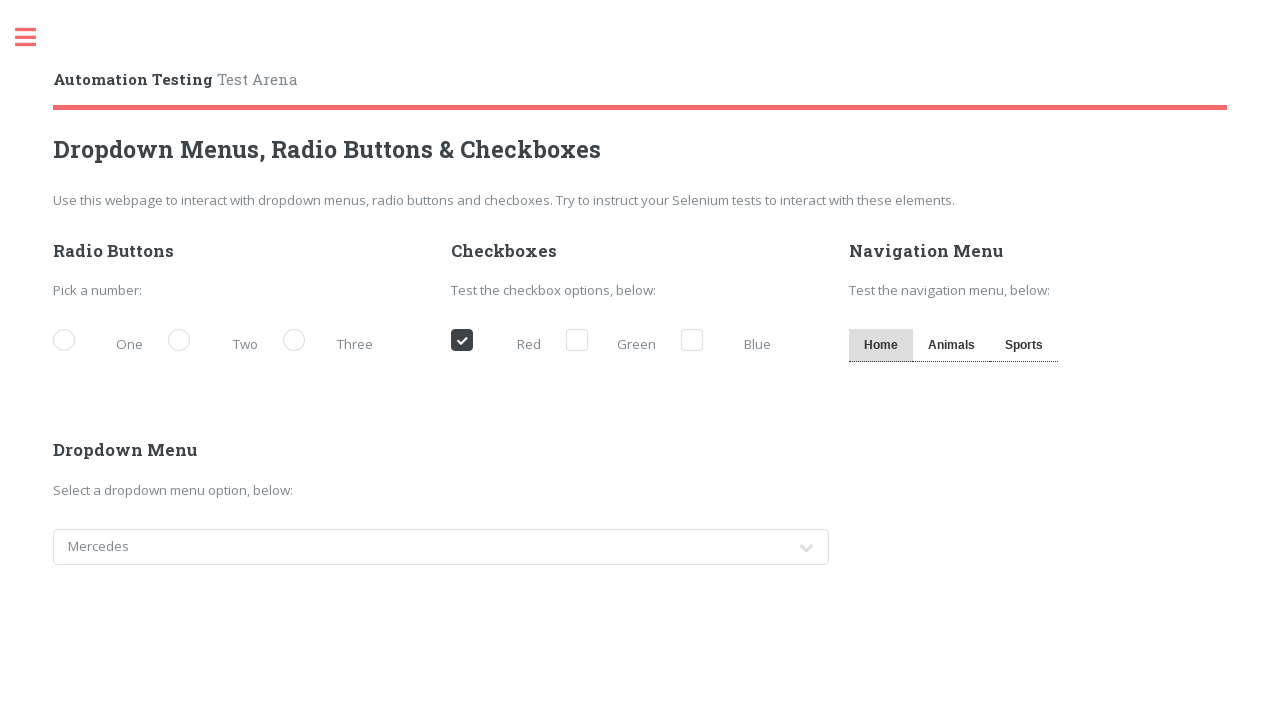

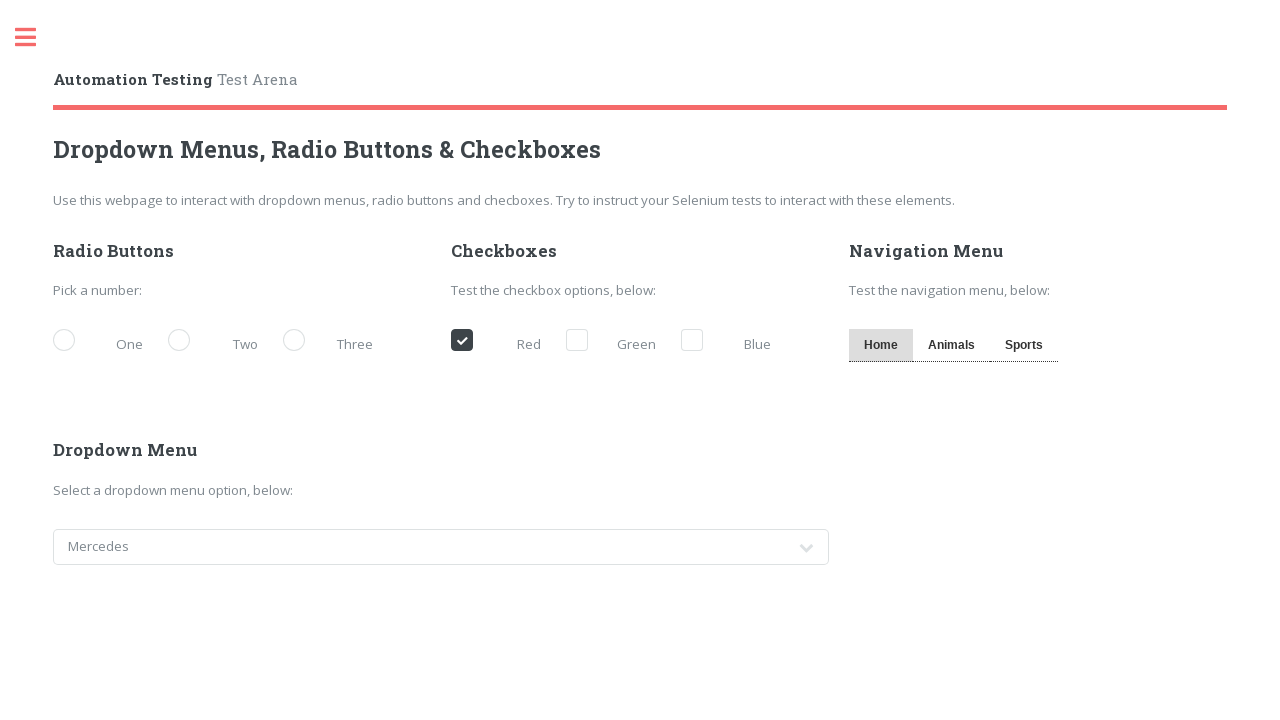